Tests link navigation by clicking on a homepage link and verifying the URL changes

Starting URL: https://kristinek.github.io/site/examples/actions

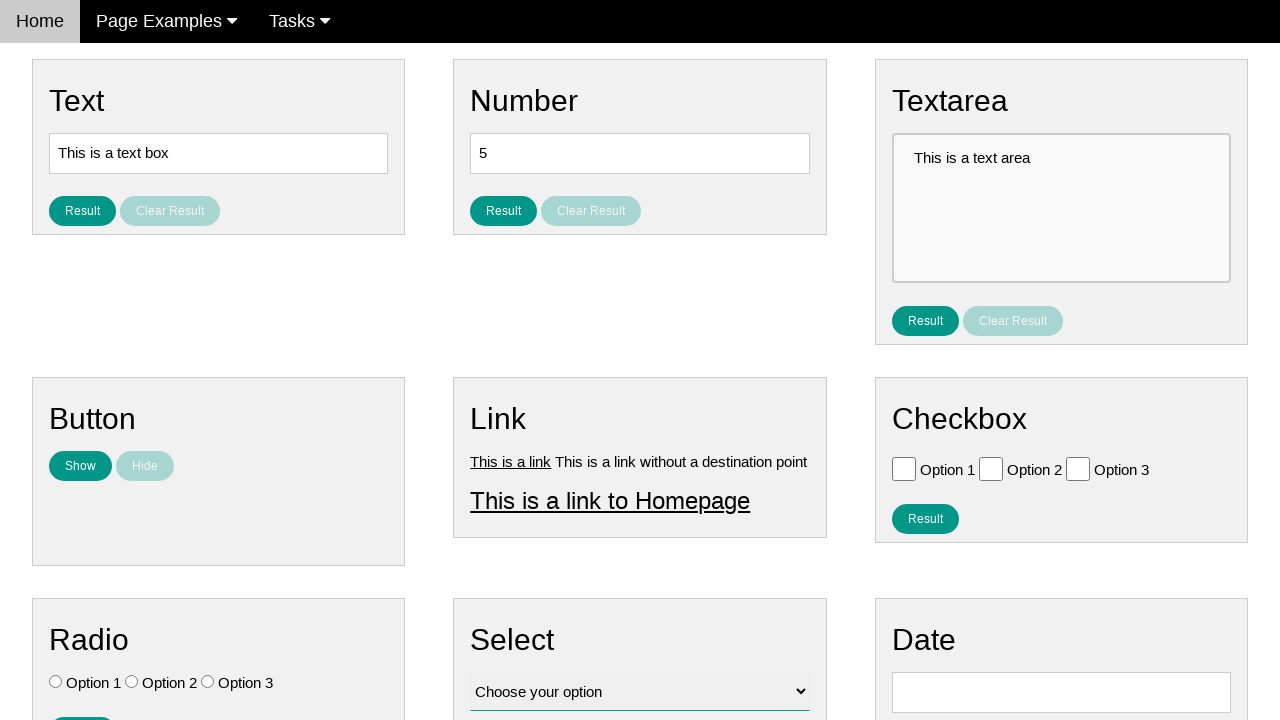

Clicked on homepage link at (610, 500) on #homepage_link
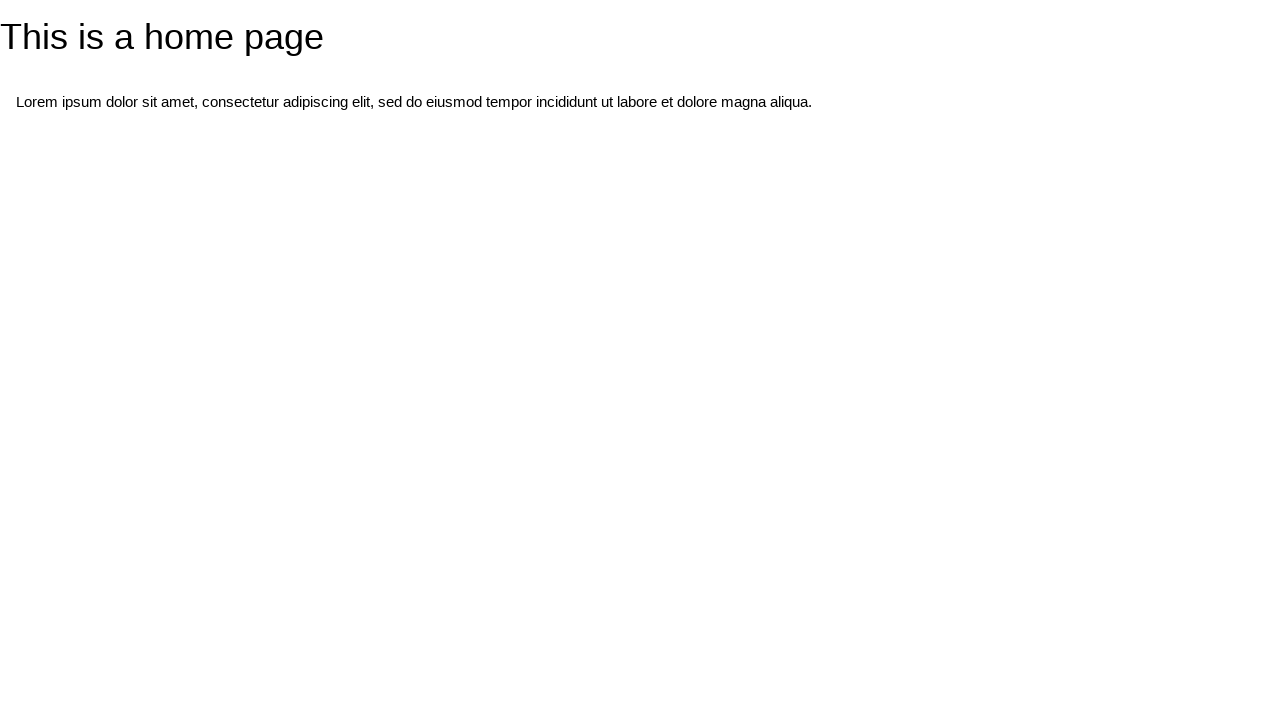

Navigation completed - URL changed to homepage
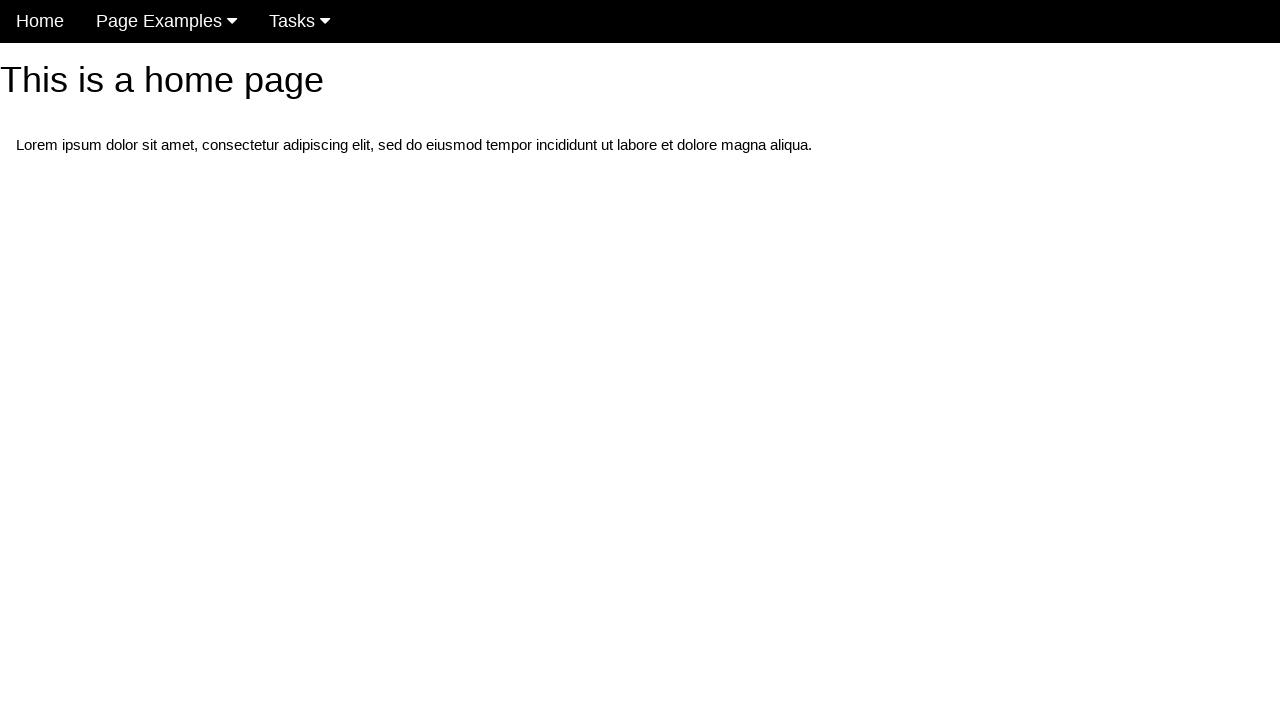

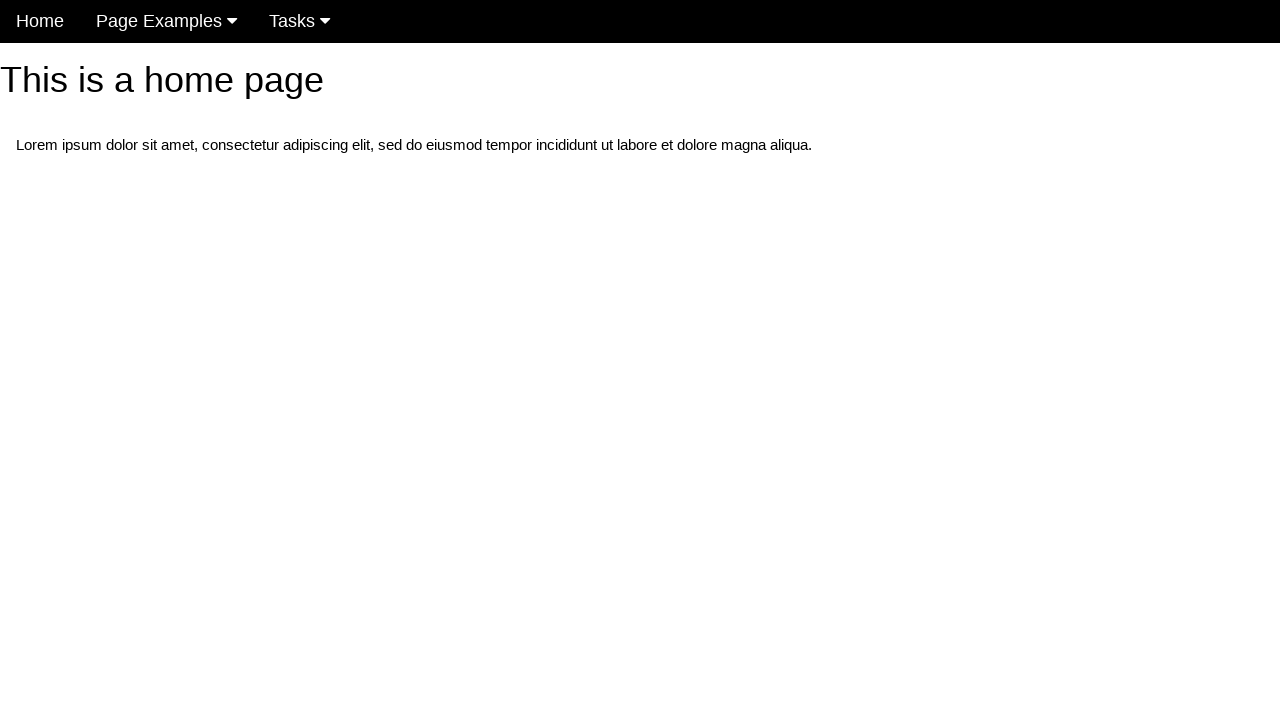